Tests web table interaction by iterating through table rows, finding rows containing specific text values ("Selenium" and "QTP"), and clicking the checkboxes in the first and last columns of those rows.

Starting URL: https://qavbox.github.io/demo/webtable/

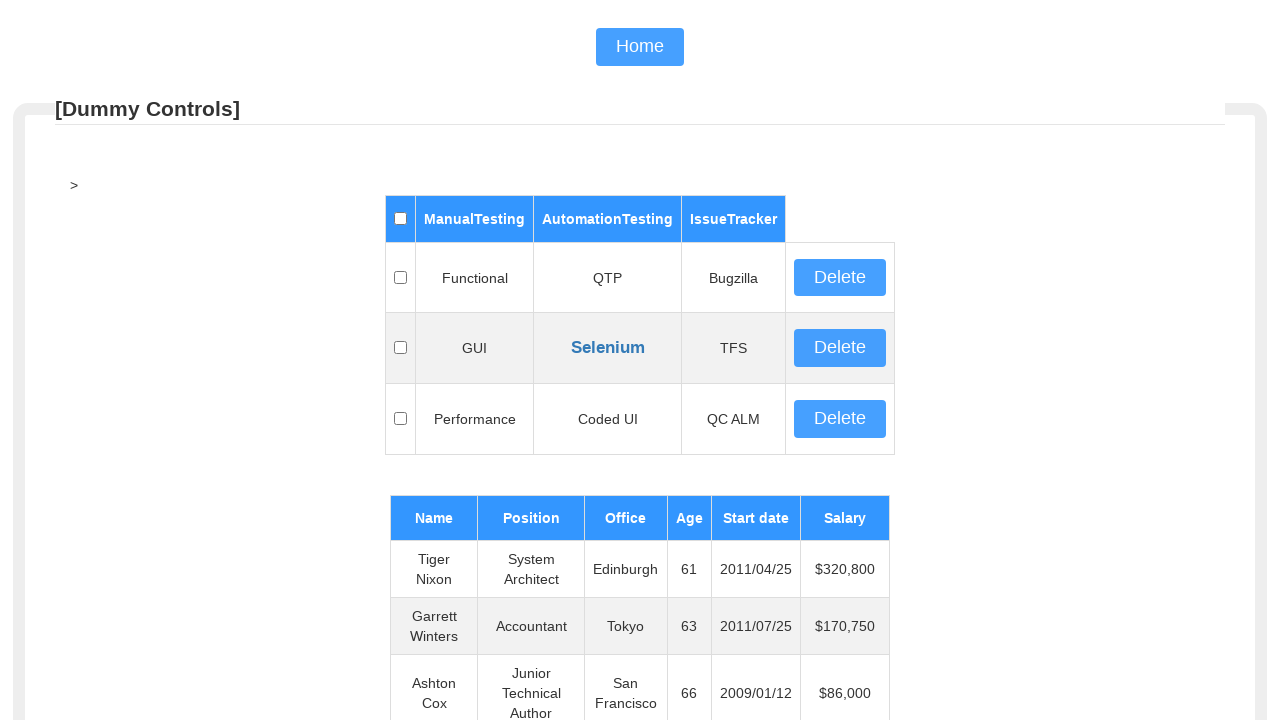

Waited for table#table01 to be visible
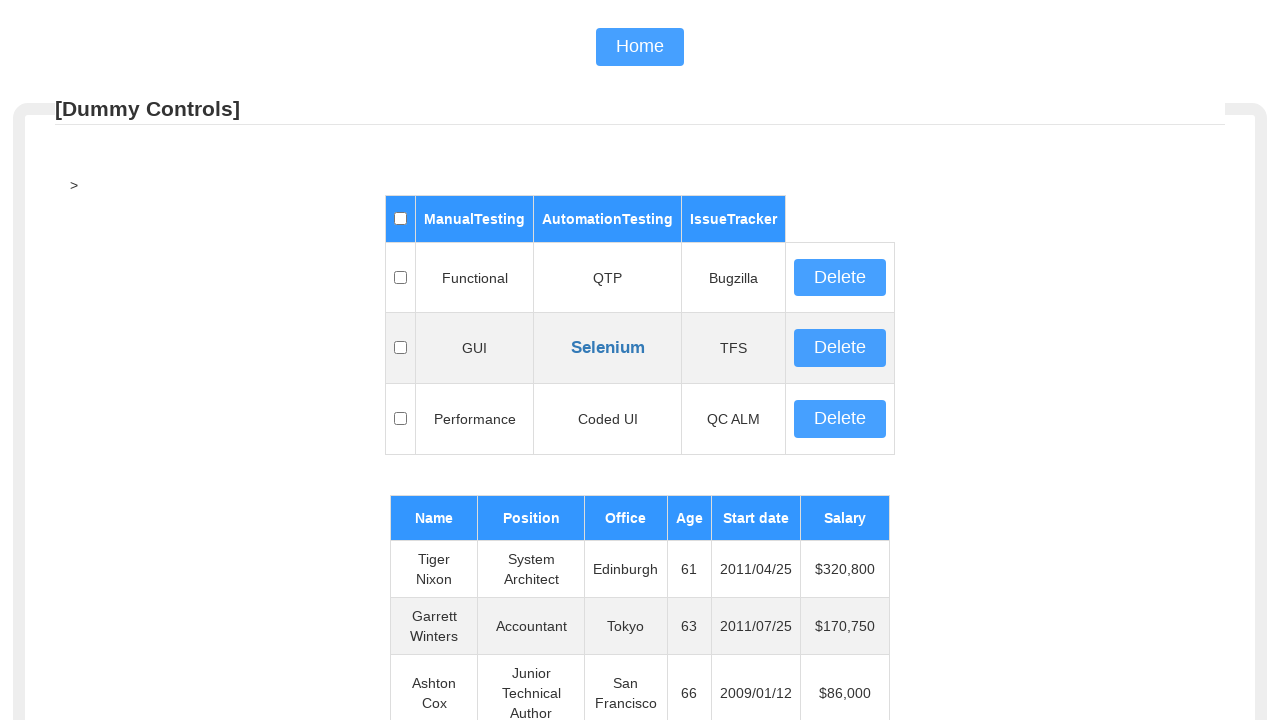

Located all table rows in tbody
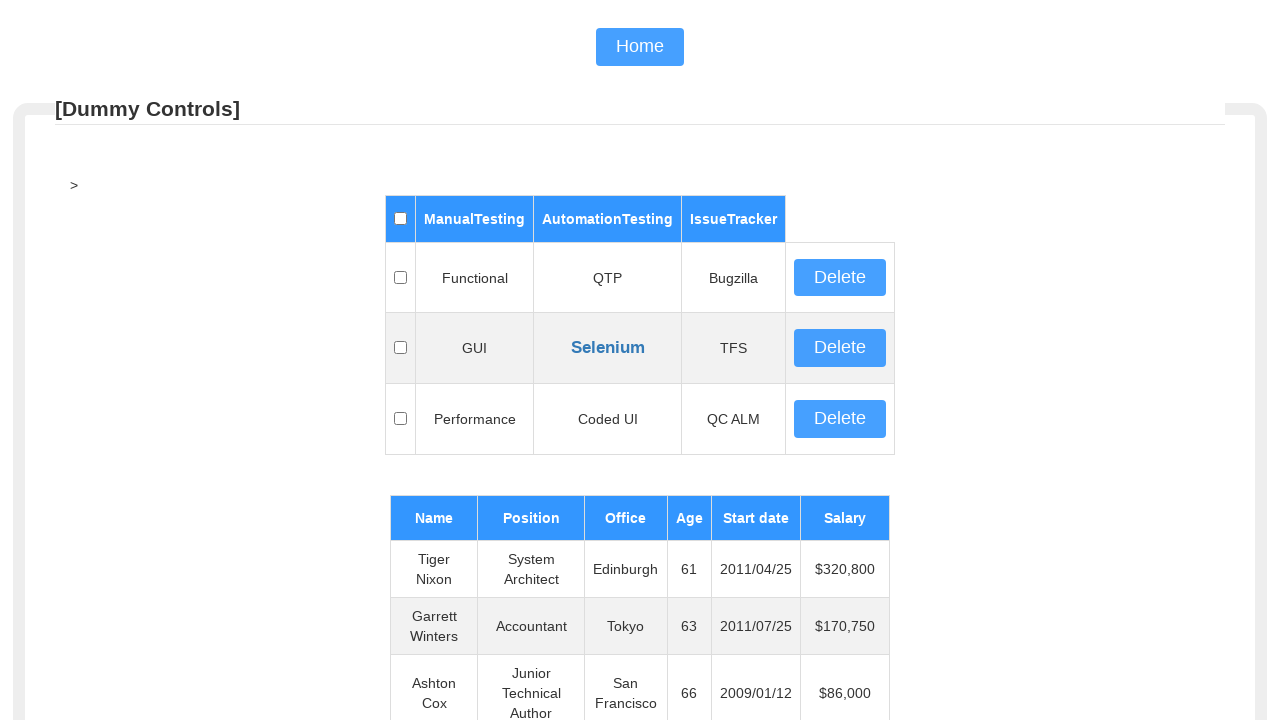

Retrieved row count: 3 rows found
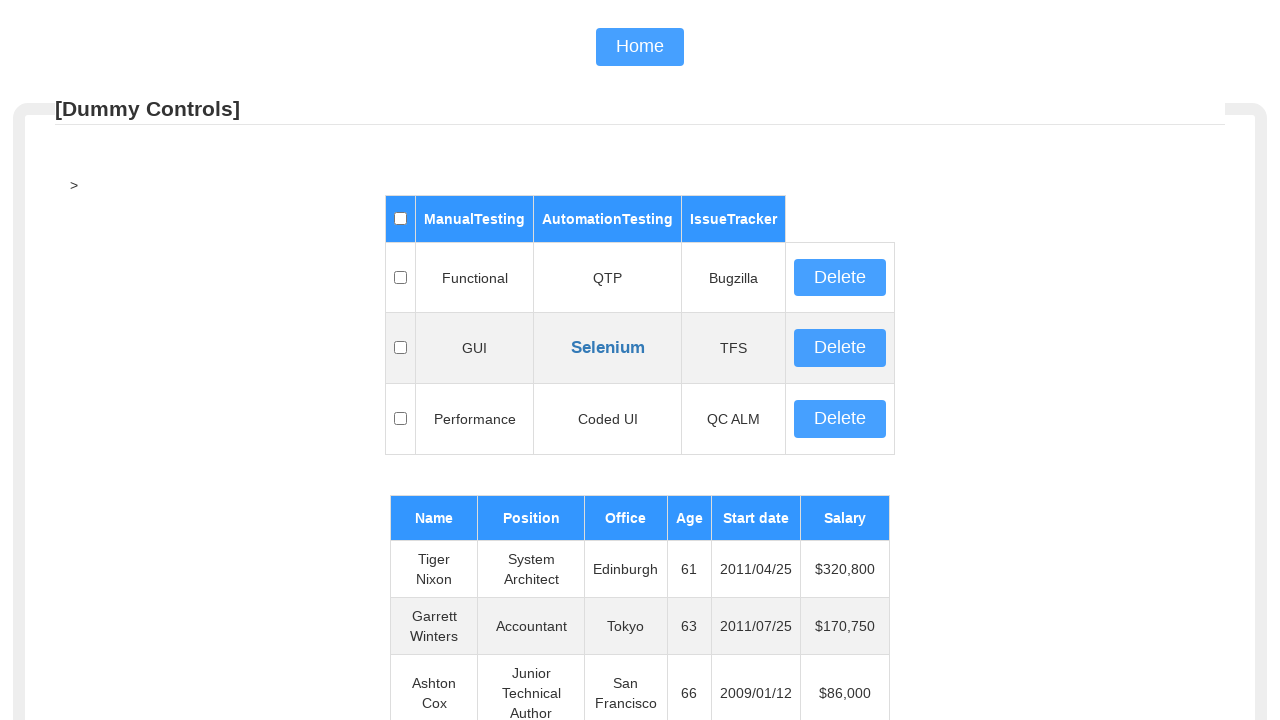

Found 'Selenium' in row 1, clicked checkbox in first column at (400, 348) on xpath=//table[@id='table01']/tbody/tr >> nth=1 >> td >> nth=0 >> input
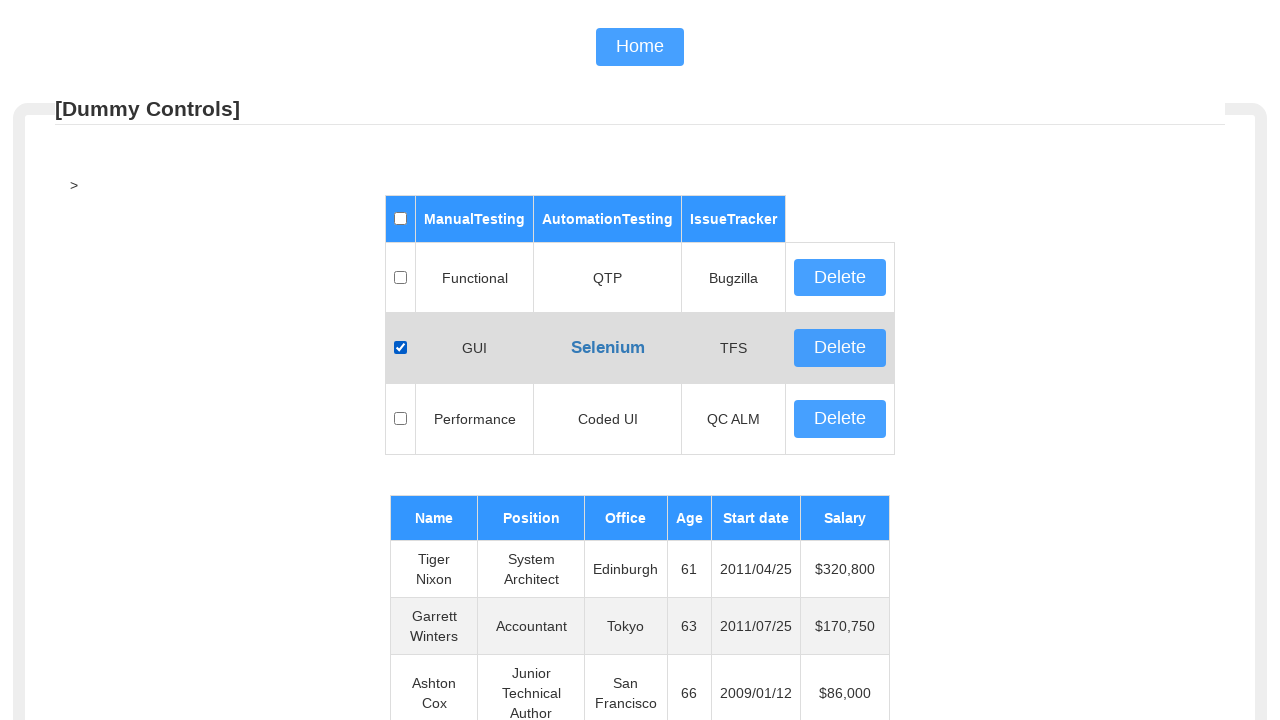

Clicked checkbox in last column for 'Selenium' row at (840, 348) on xpath=//table[@id='table01']/tbody/tr >> nth=1 >> td >> nth=4 >> input
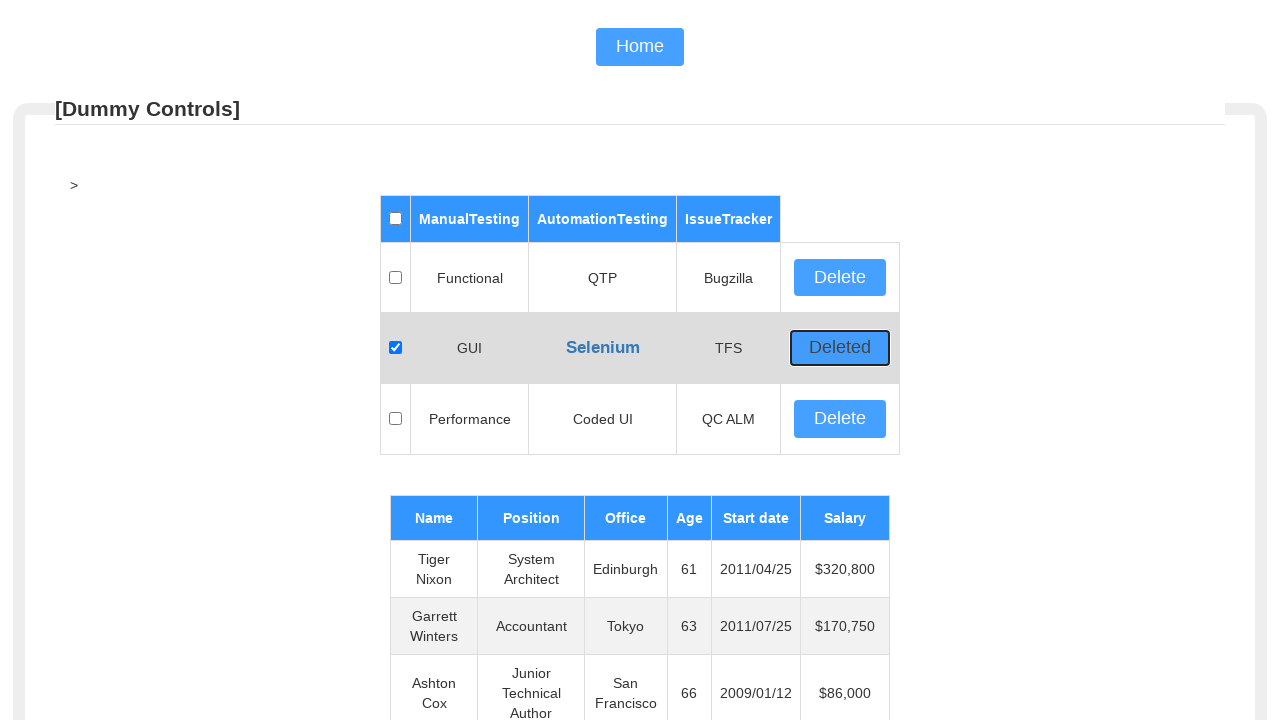

Found 'QTP' in row 0, clicked checkbox in first column at (396, 277) on xpath=//table[@id='table01']/tbody/tr >> nth=0 >> td >> nth=0 >> input
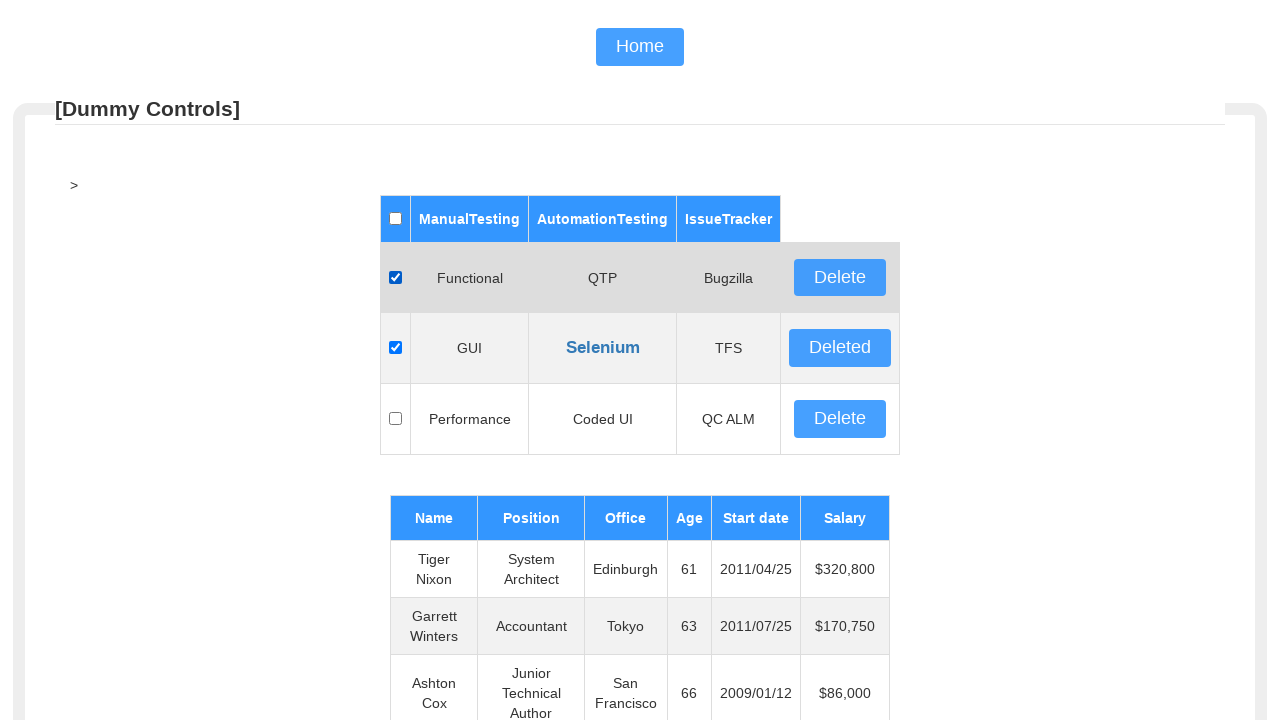

Clicked checkbox in last column for 'QTP' row at (840, 278) on xpath=//table[@id='table01']/tbody/tr >> nth=0 >> td >> nth=4 >> input
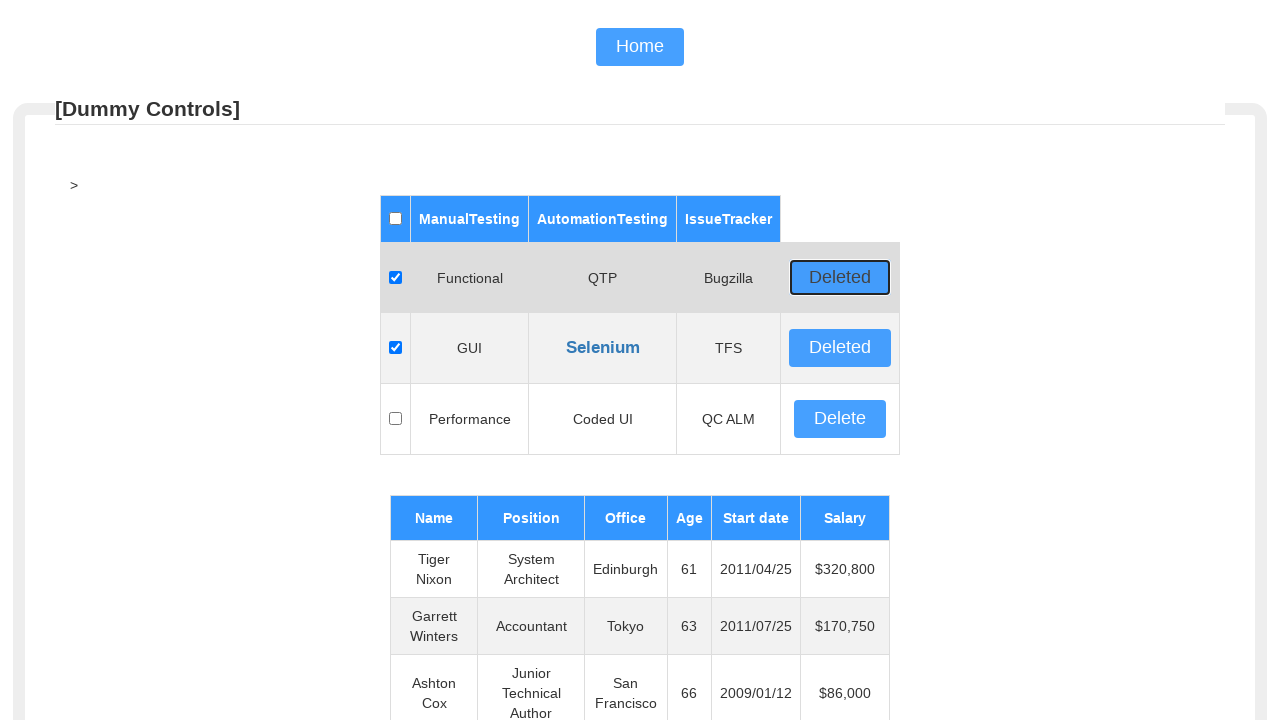

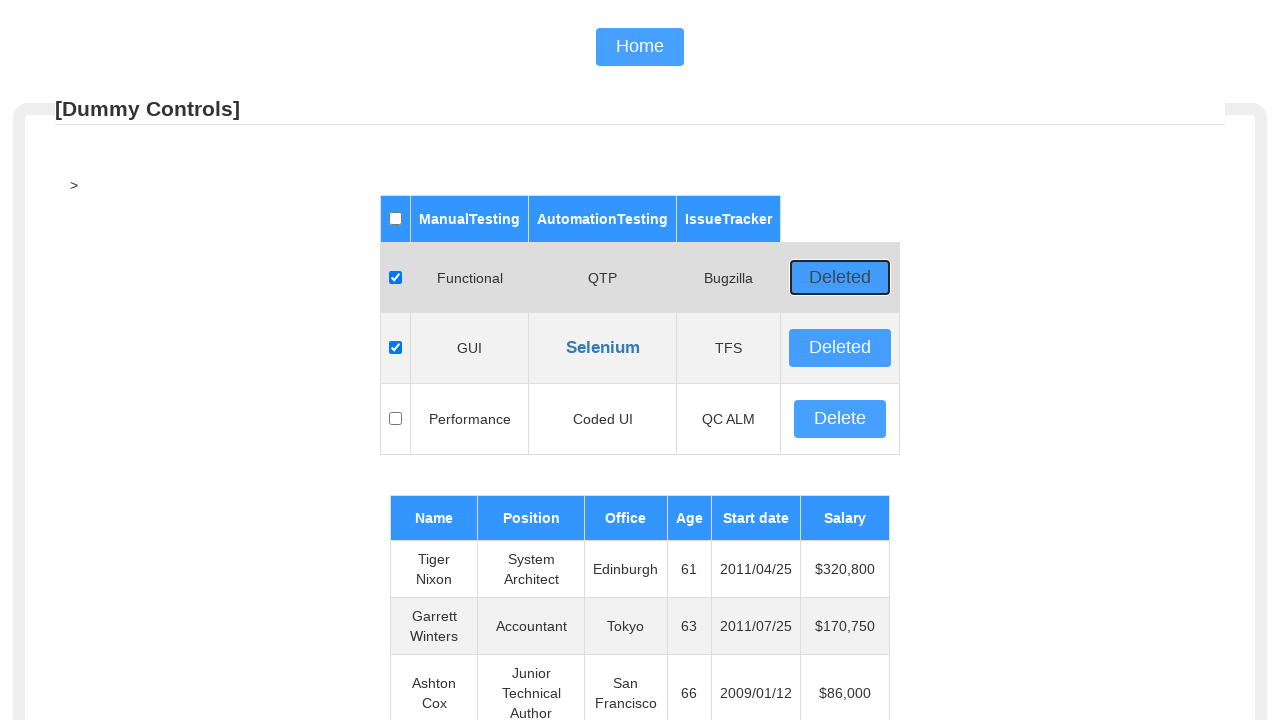